Navigates through a demo QA testing website by clicking on UI Testing Concepts, then Web Table, and finally Dynamic Web Table links to reach a dynamic web table page.

Starting URL: https://demoapps.qspiders.com/

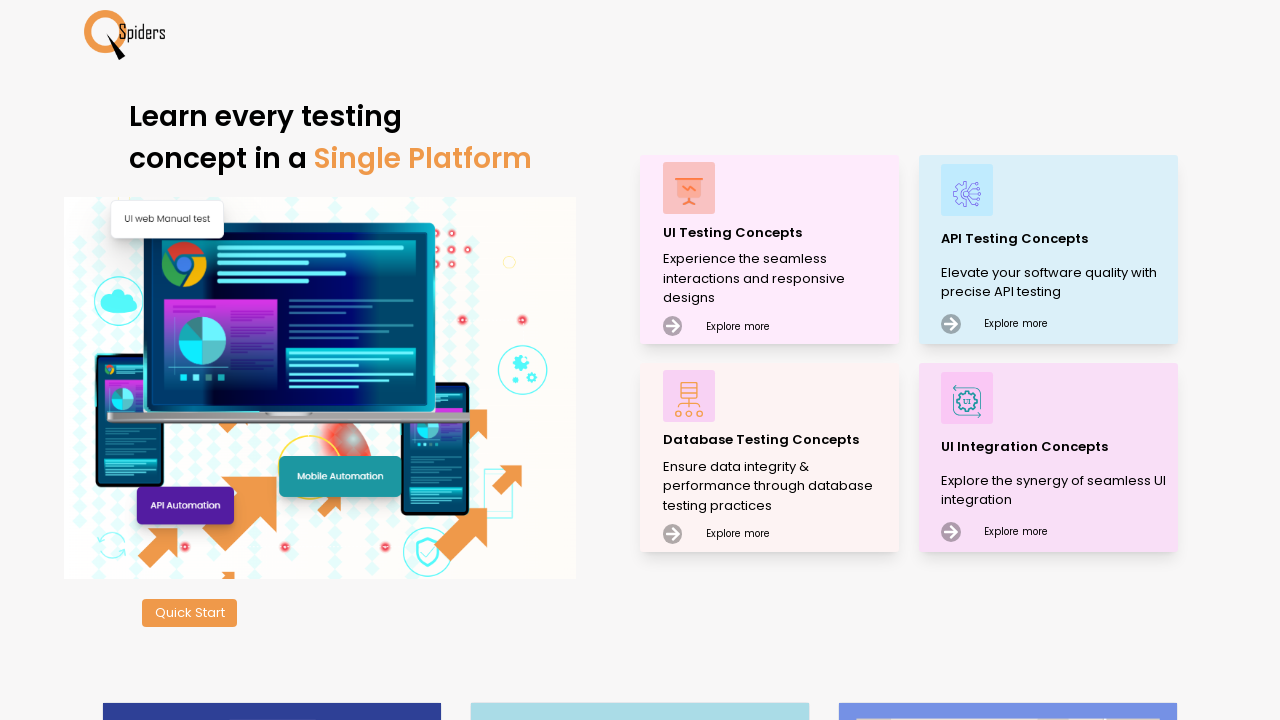

Clicked on UI Testing Concepts link at (778, 232) on text=UI Testing Concepts
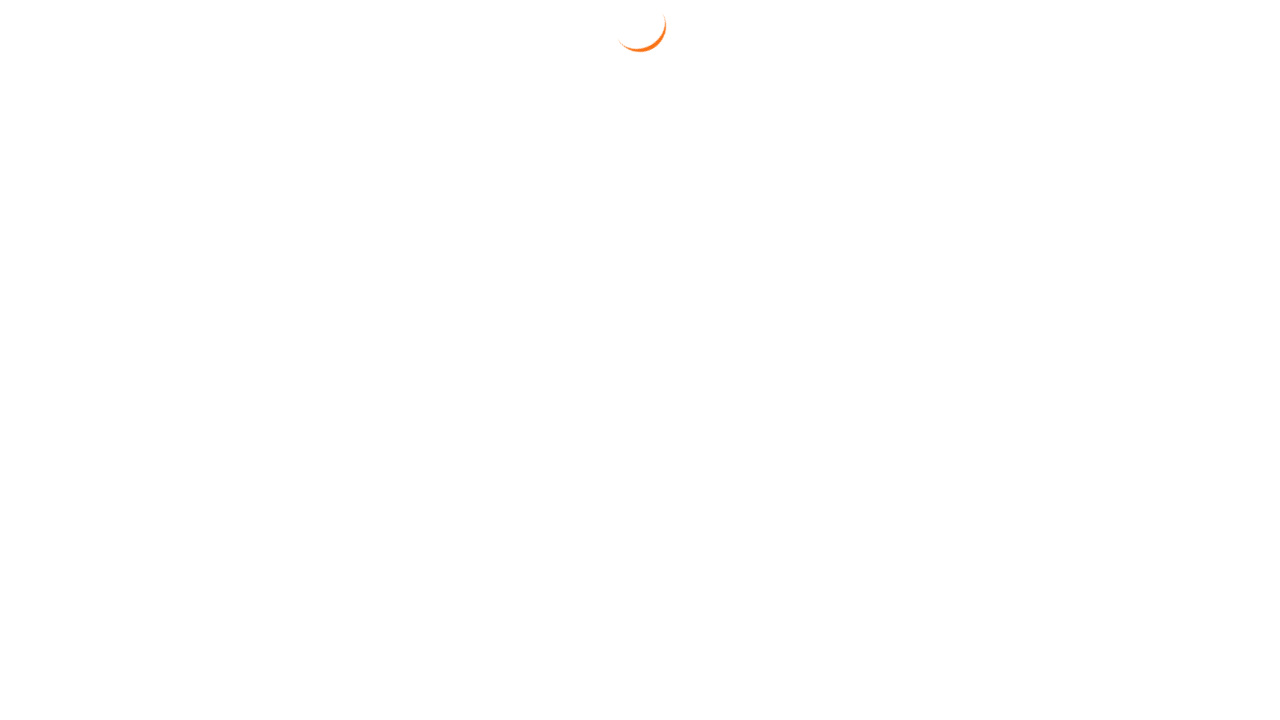

Clicked on Web Table link at (54, 373) on text=Web Table
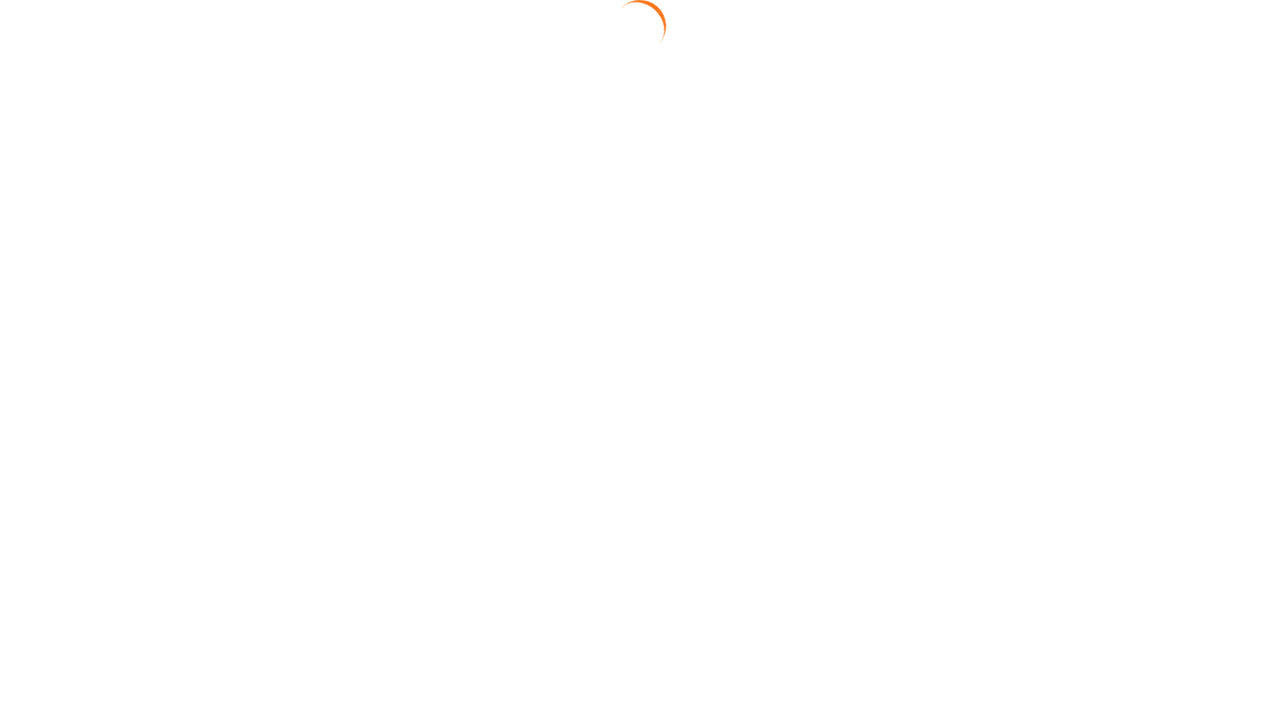

Clicked on Dynamic Web Table link to reach the dynamic web table page at (1170, 163) on text=Dynamic Web Table
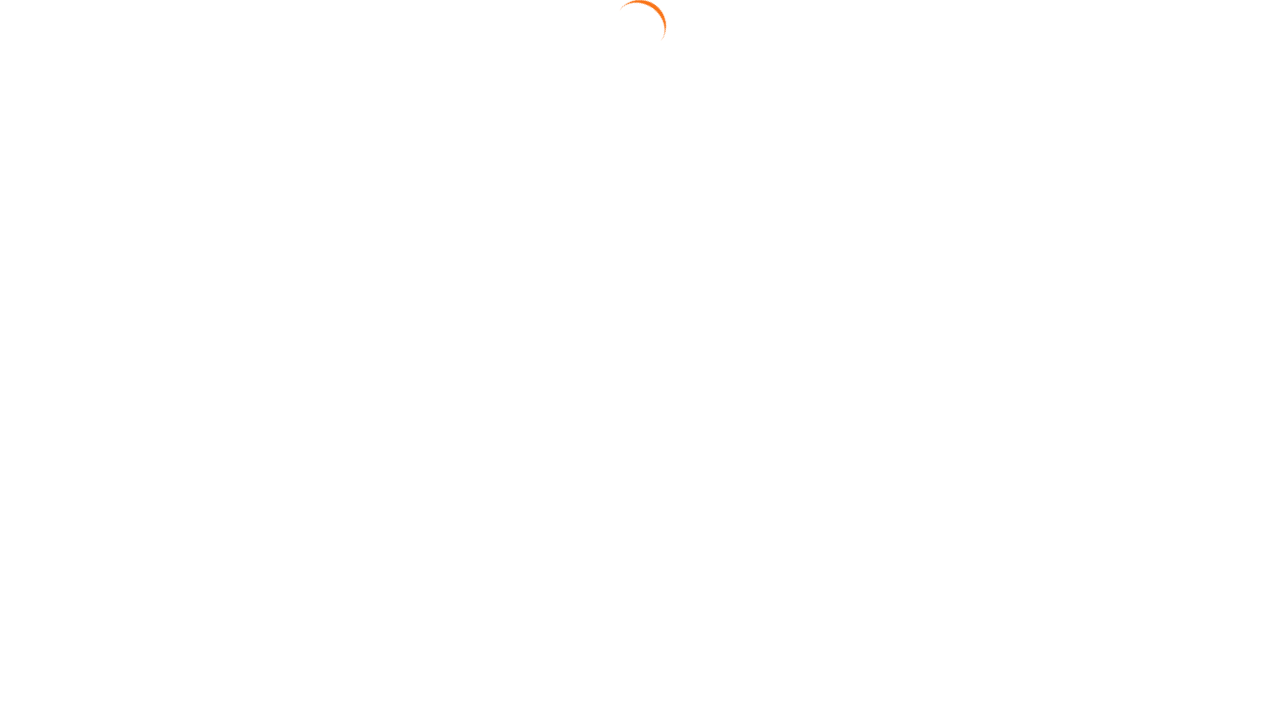

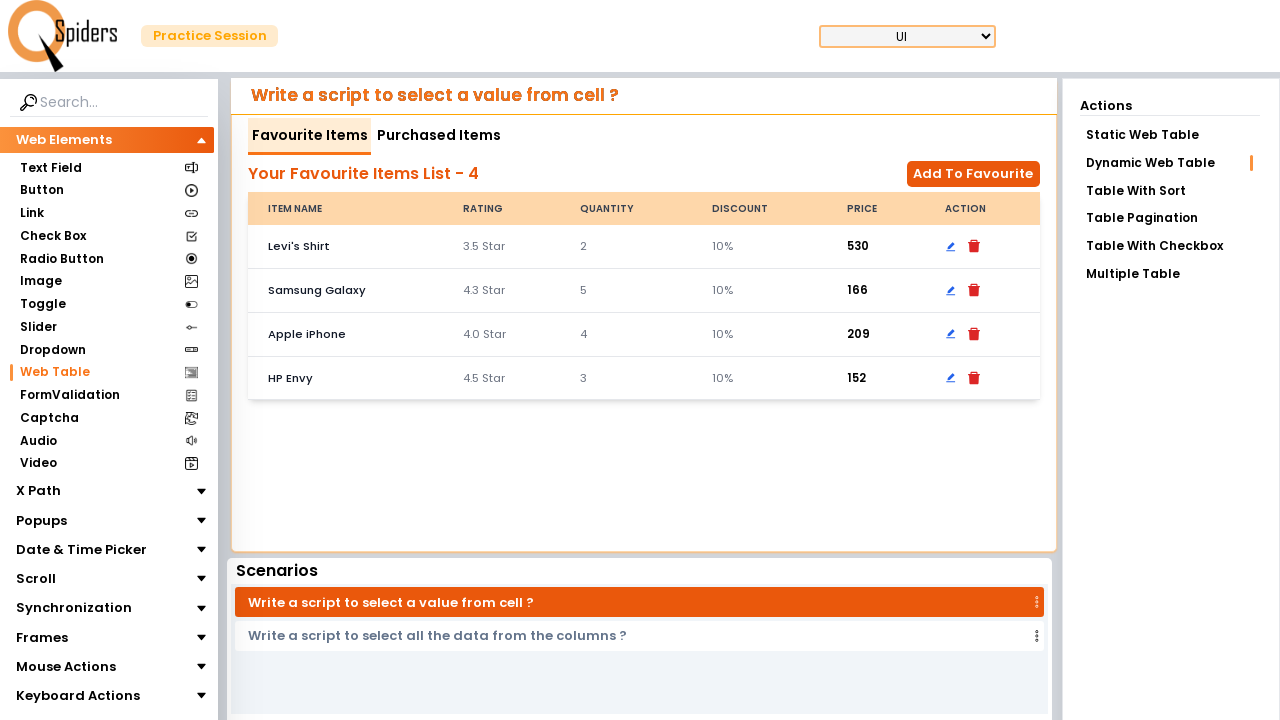